Tests that the complete all checkbox updates state when individual items are completed or cleared

Starting URL: https://demo.playwright.dev/todomvc

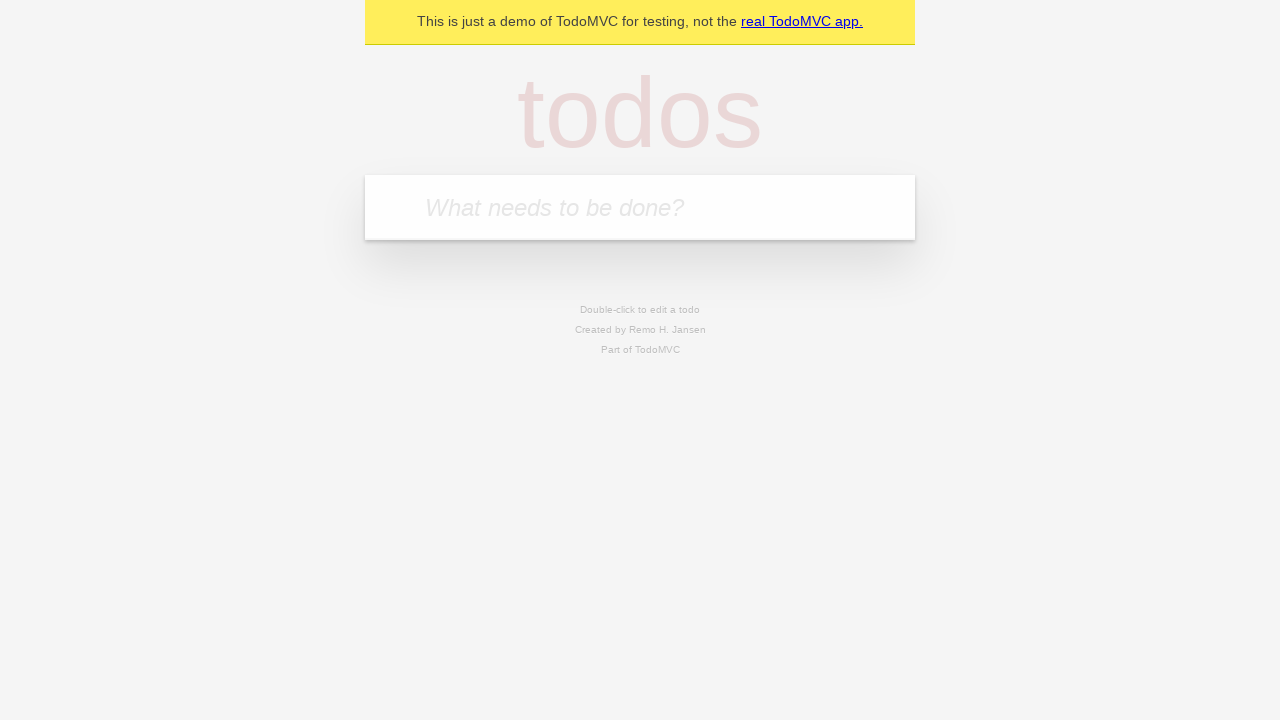

Filled new todo input with 'buy some cheese' on internal:attr=[placeholder="What needs to be done?"i]
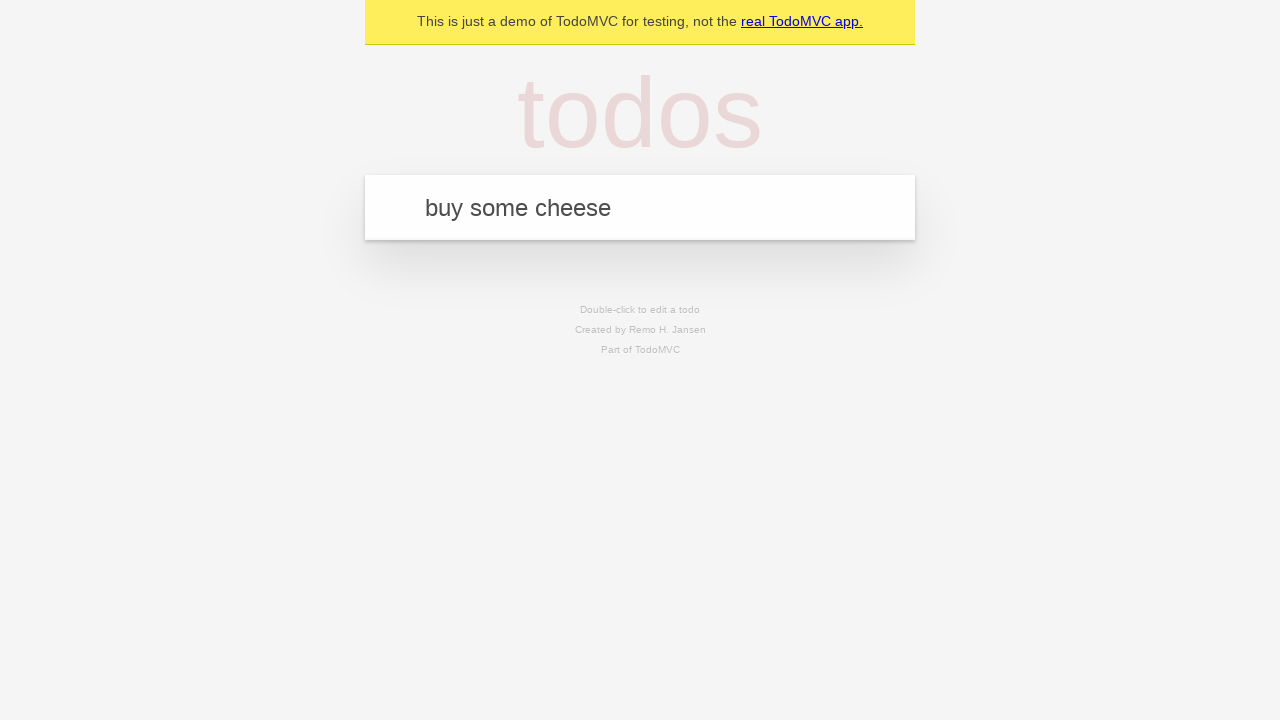

Pressed Enter to add todo 'buy some cheese' on internal:attr=[placeholder="What needs to be done?"i]
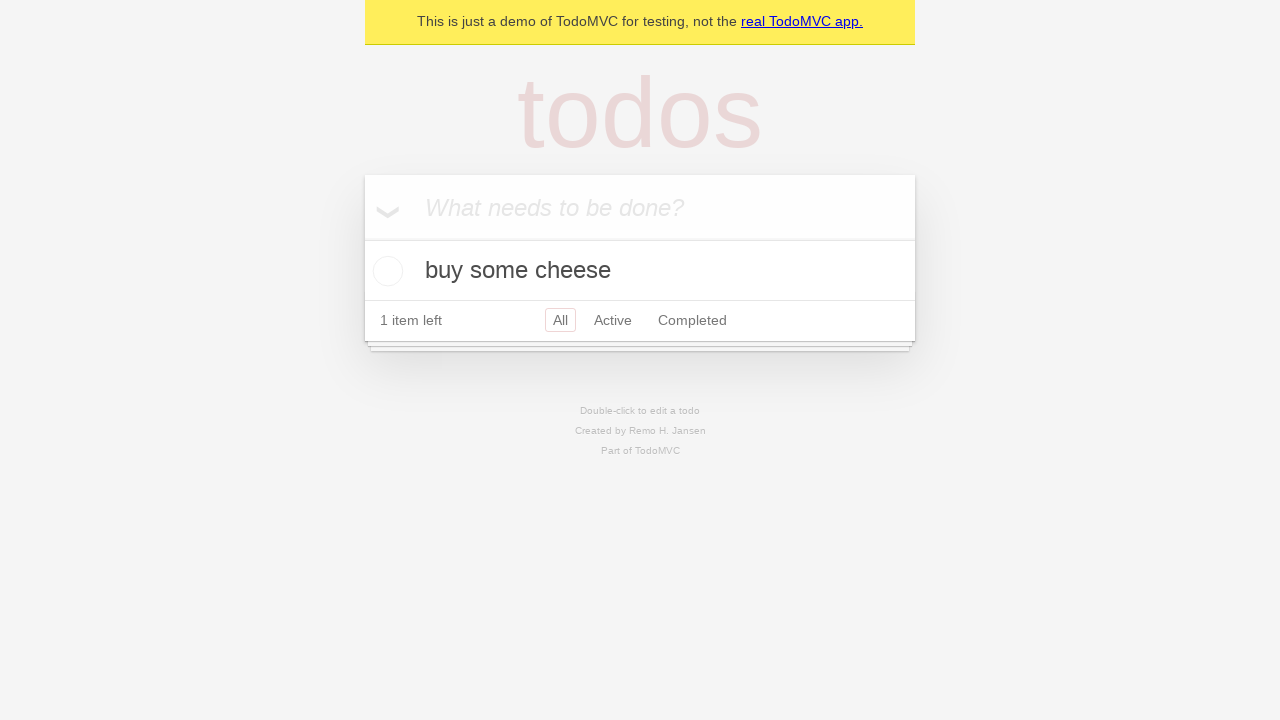

Filled new todo input with 'feed the cat' on internal:attr=[placeholder="What needs to be done?"i]
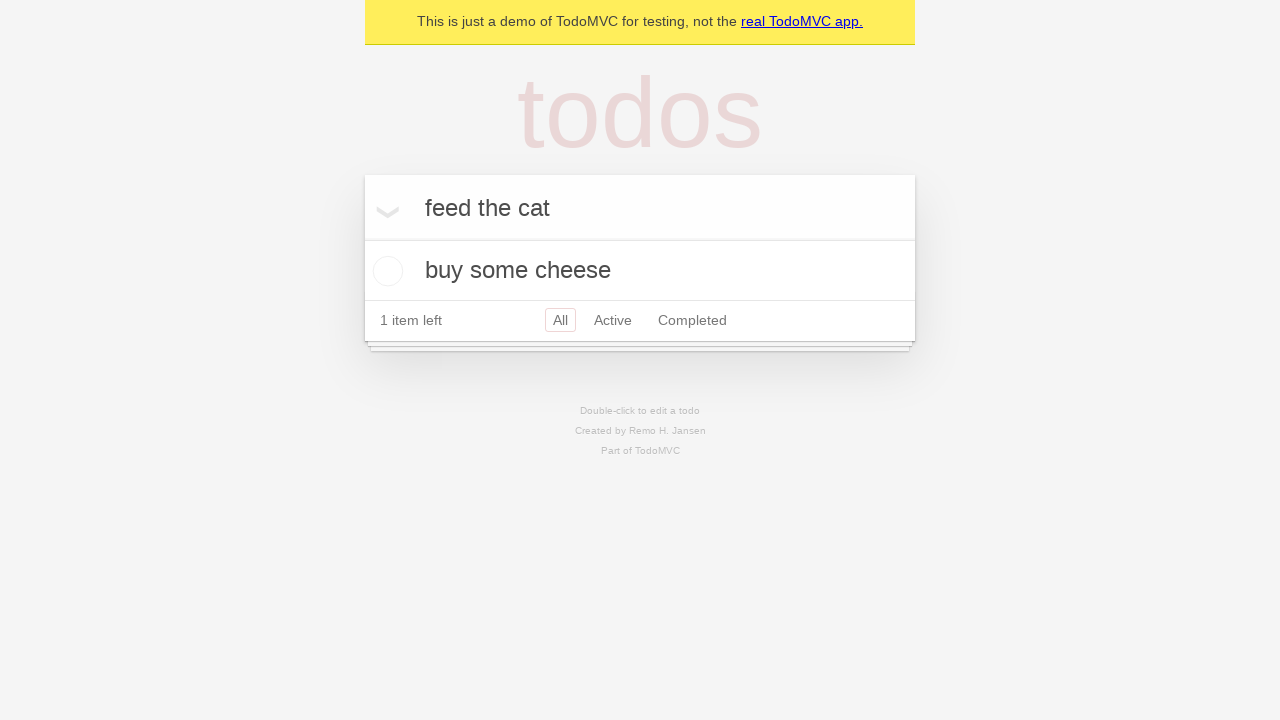

Pressed Enter to add todo 'feed the cat' on internal:attr=[placeholder="What needs to be done?"i]
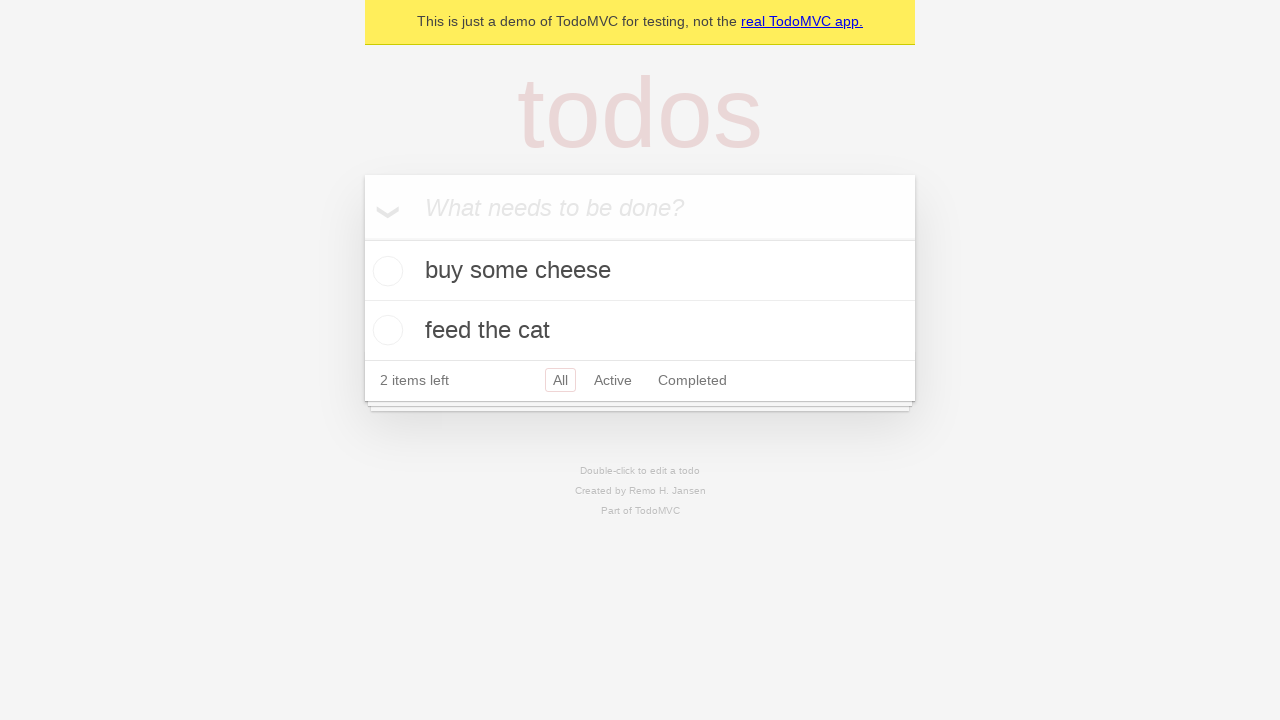

Filled new todo input with 'book a doctors appointment' on internal:attr=[placeholder="What needs to be done?"i]
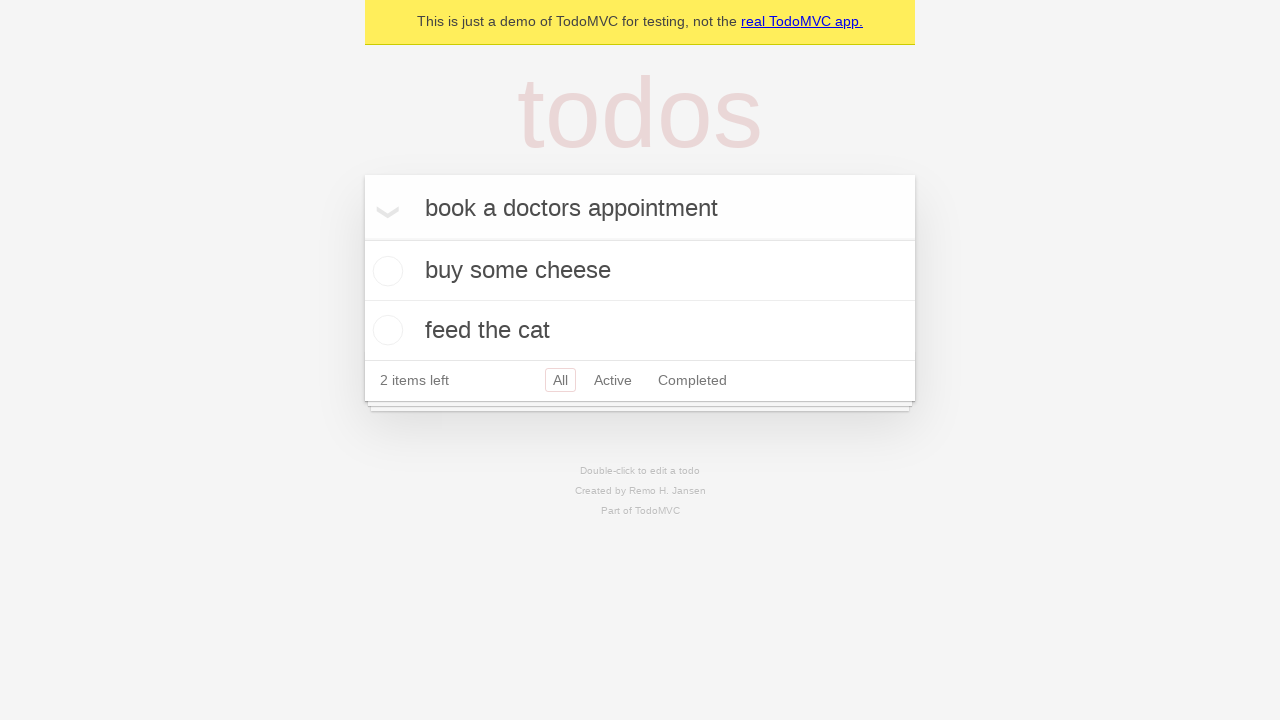

Pressed Enter to add todo 'book a doctors appointment' on internal:attr=[placeholder="What needs to be done?"i]
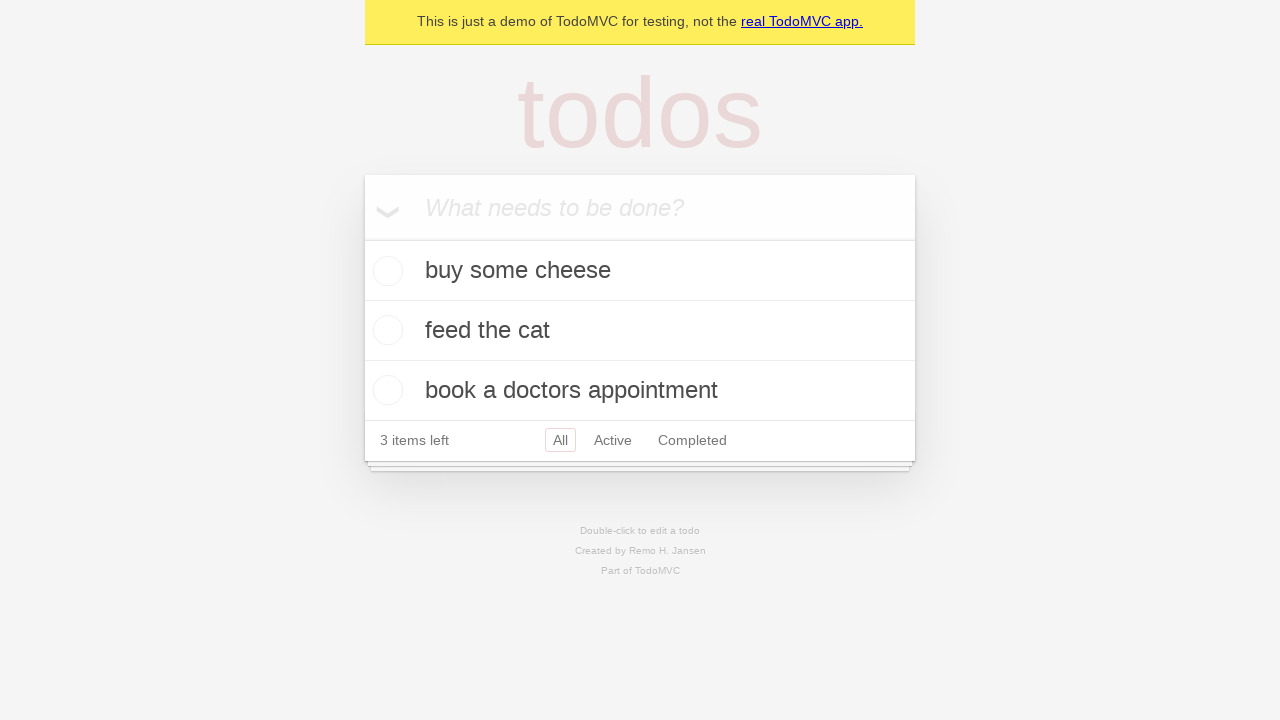

Checked the 'Mark all as complete' toggle at (362, 238) on internal:label="Mark all as complete"i
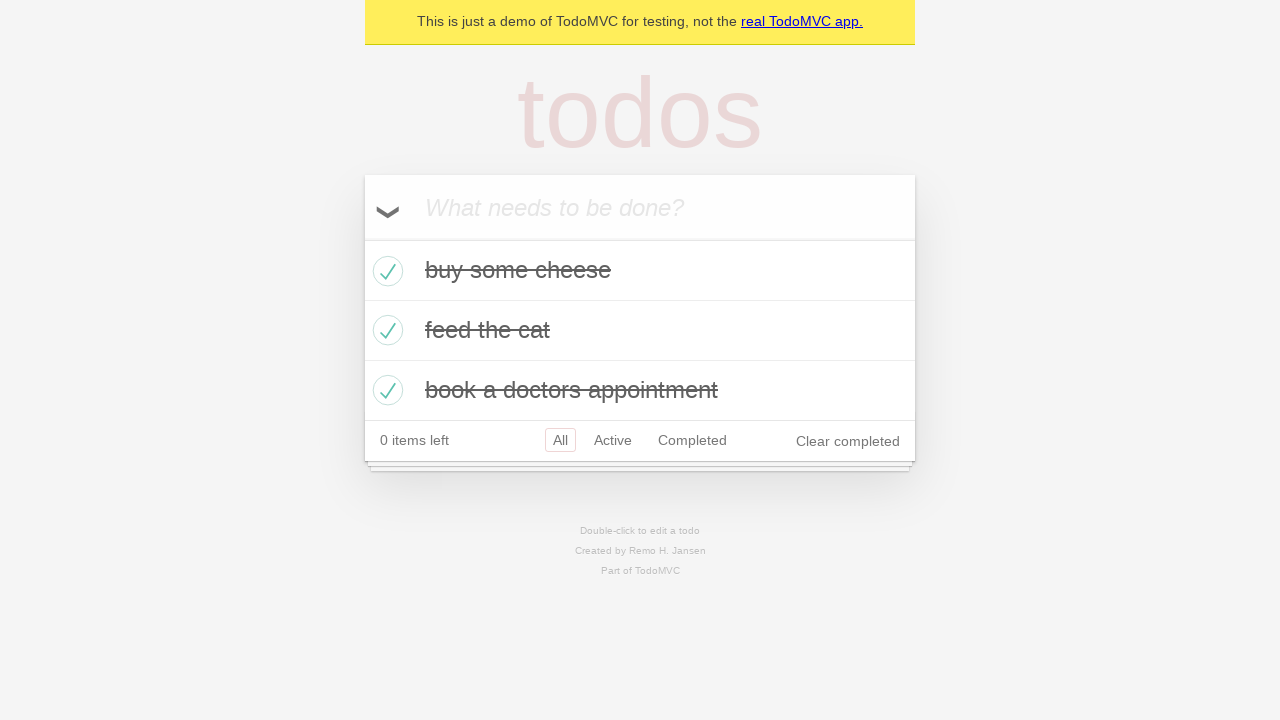

Unchecked the first todo item at (385, 271) on internal:testid=[data-testid="todo-item"s] >> nth=0 >> internal:role=checkbox
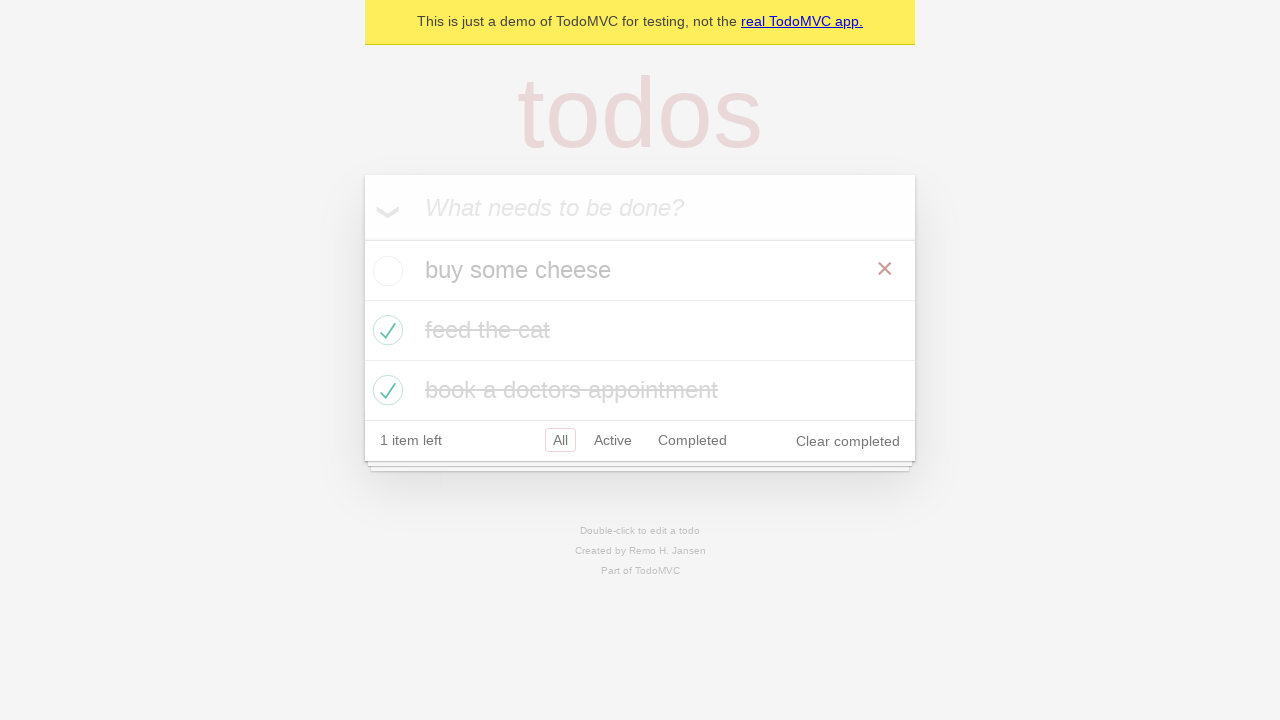

Checked the first todo item again at (385, 271) on internal:testid=[data-testid="todo-item"s] >> nth=0 >> internal:role=checkbox
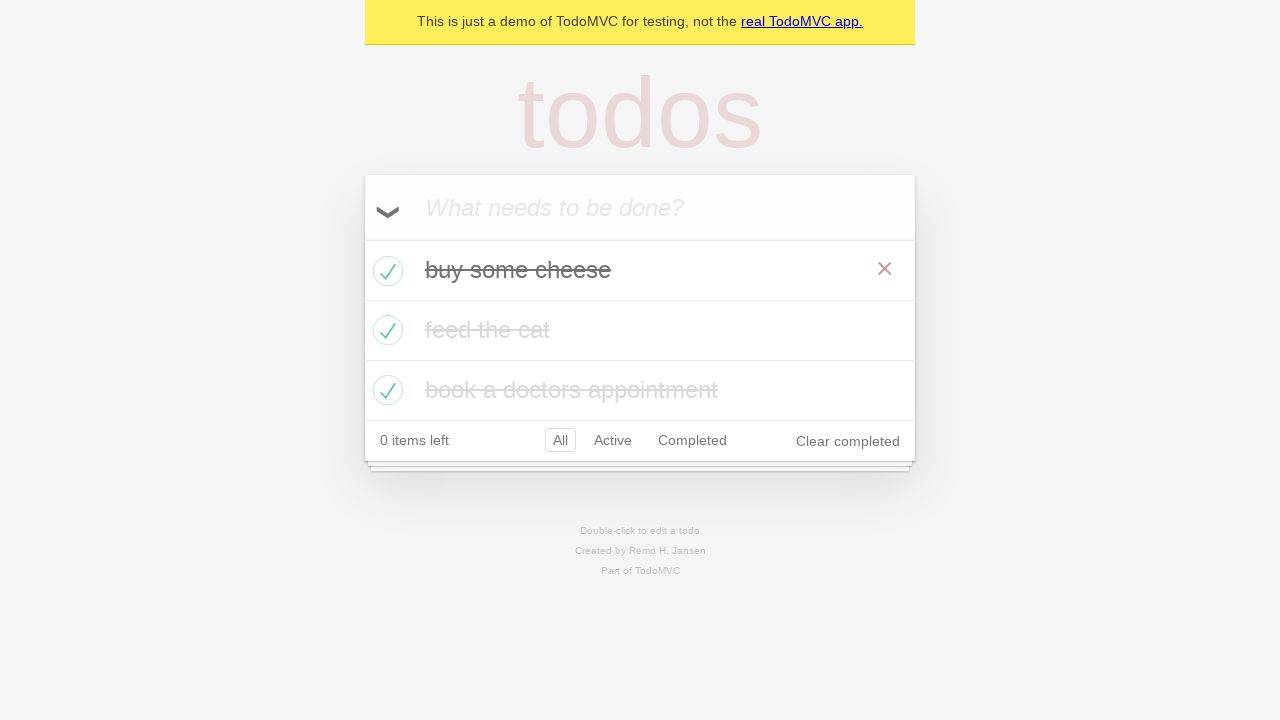

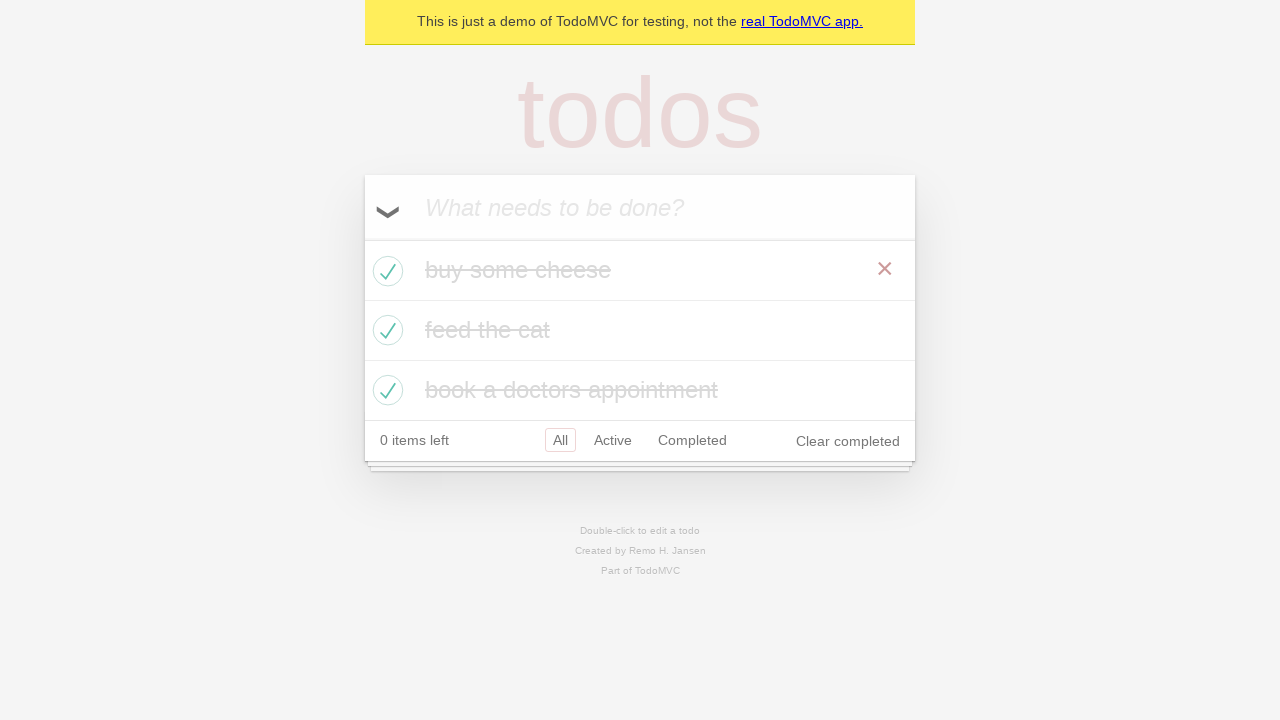